Tests form validation when username field is left blank

Starting URL: http://automationbykrishna.com/

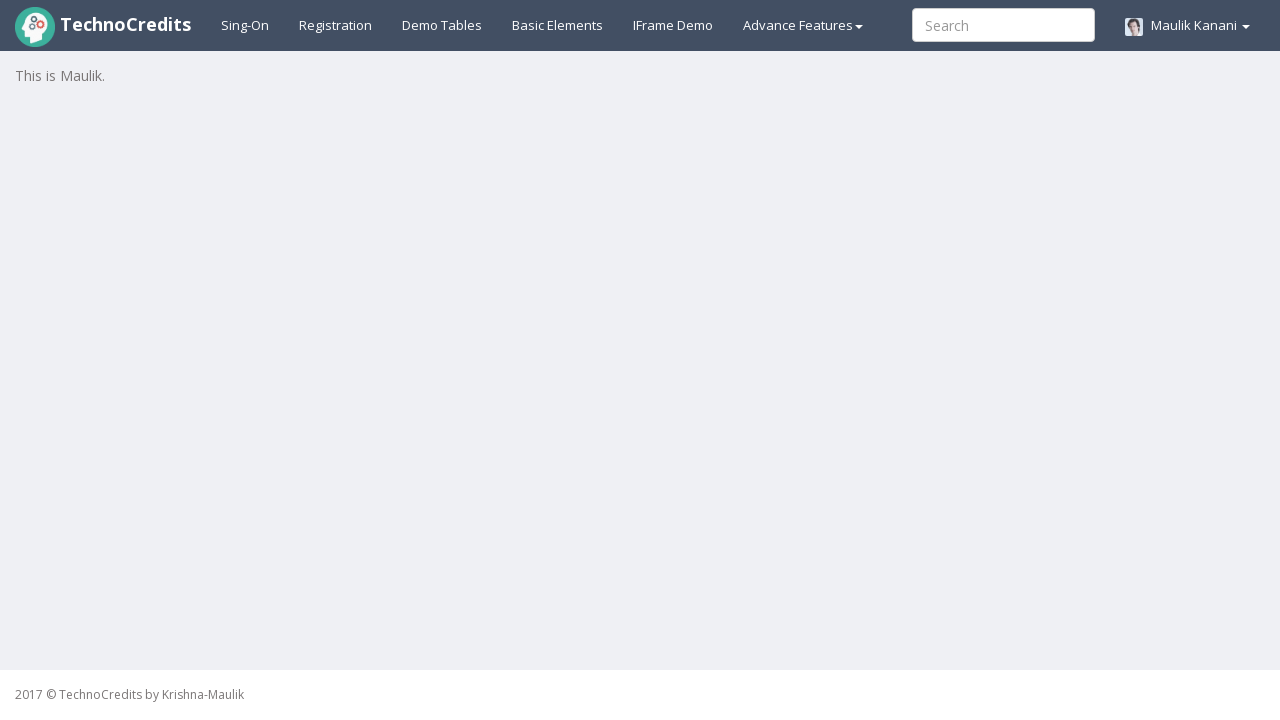

Clicked on registration button at (336, 25) on xpath=//a[@id='registration2']
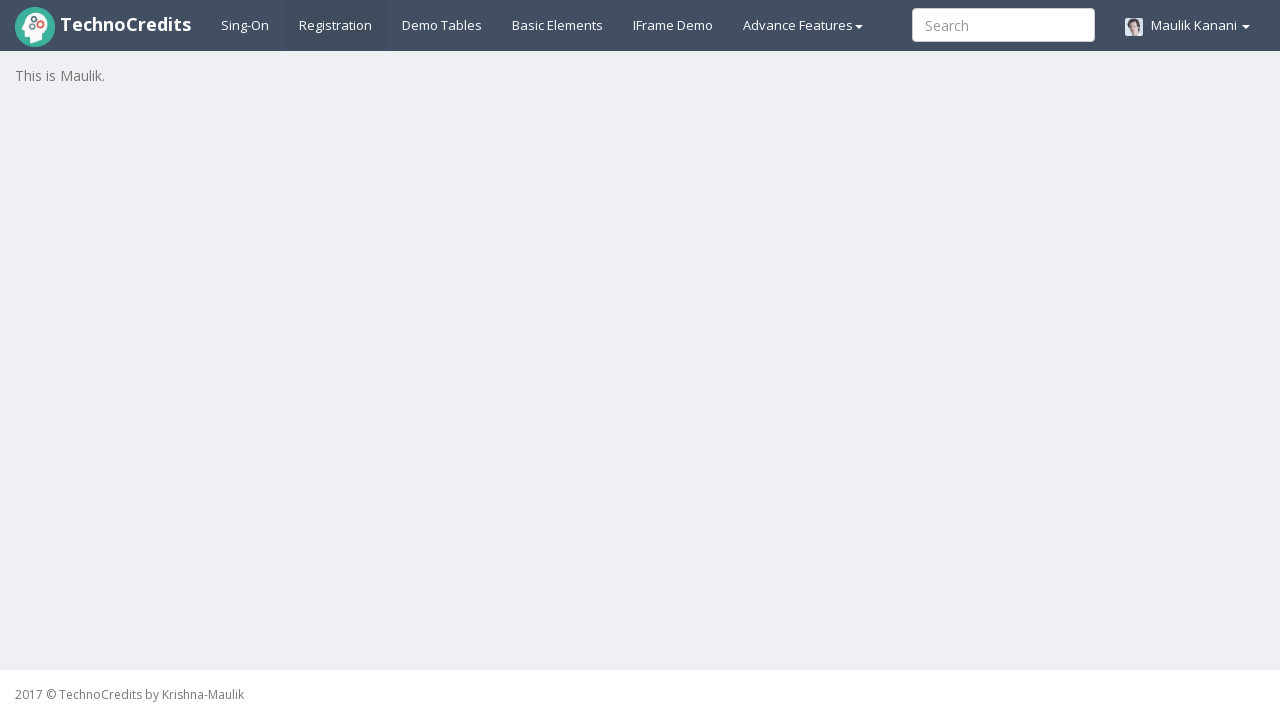

Registration form loaded and first name field is visible
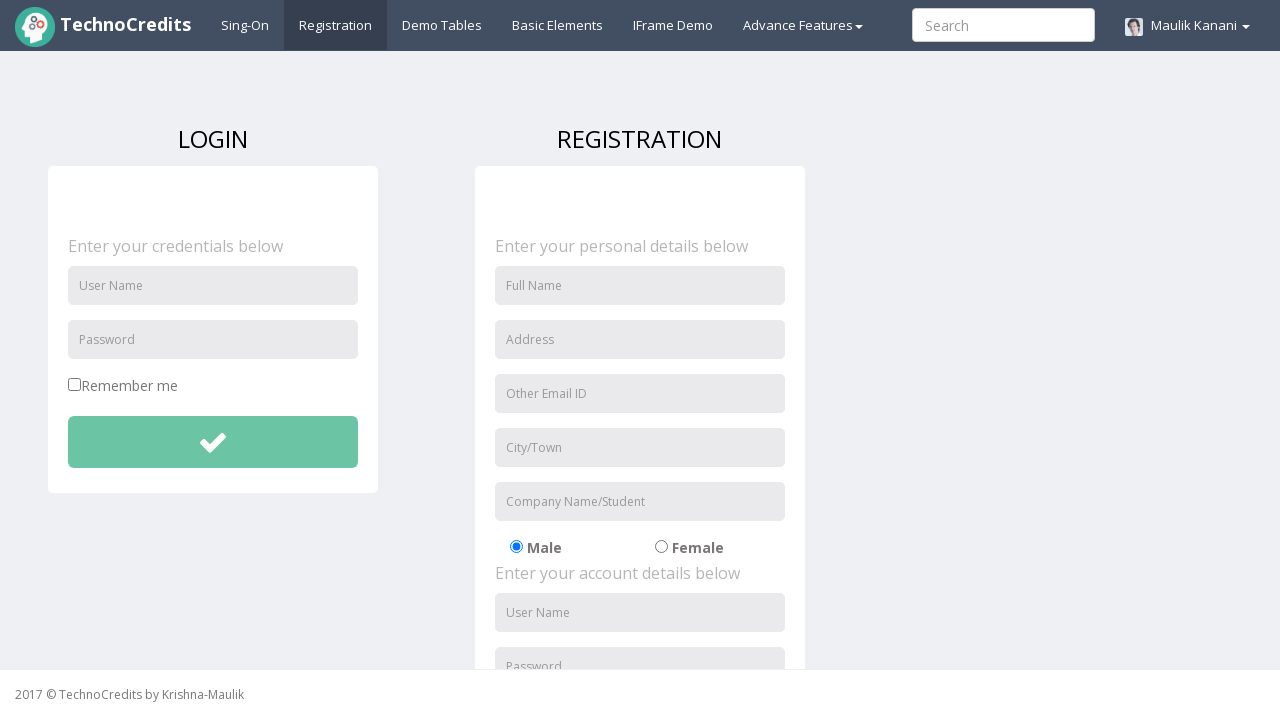

Filled first name field with 'Jennifer' on //input[@name='fName']
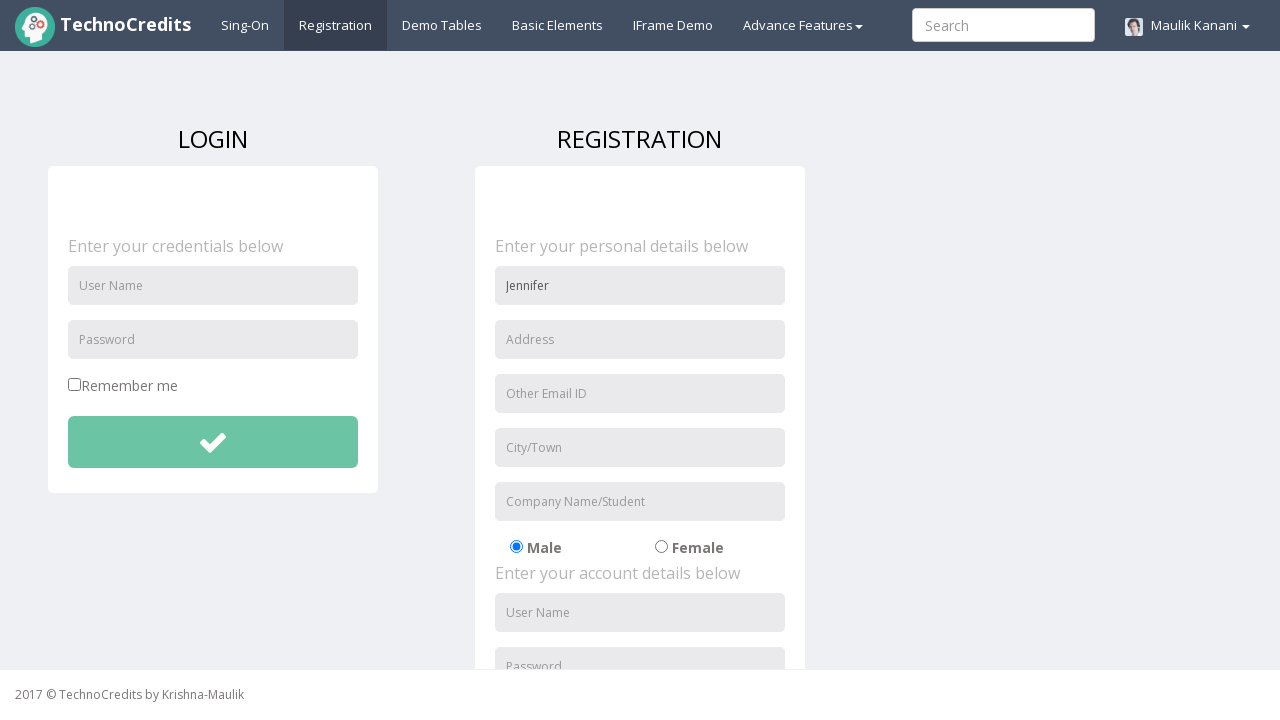

Filled address field with '258 Spruce Way' on //input[@id='address']
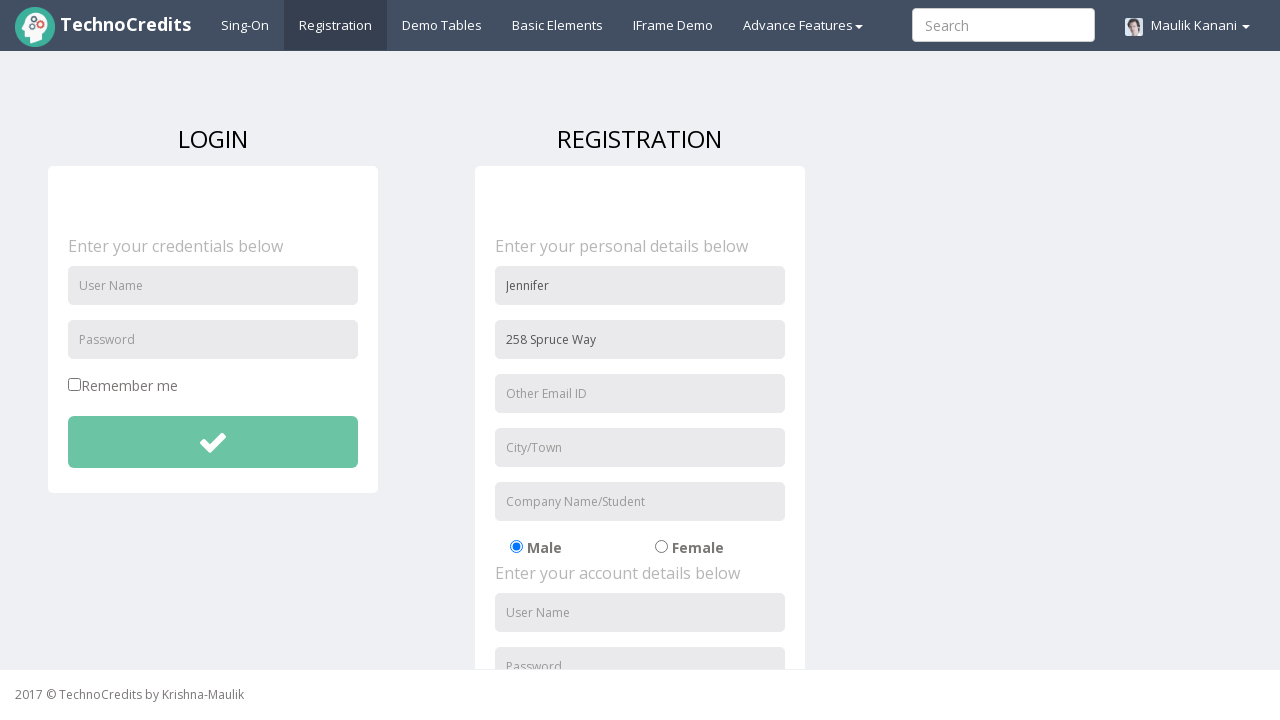

Filled email field with 'jennifer.sample@example.com' on //input[@id='useremail']
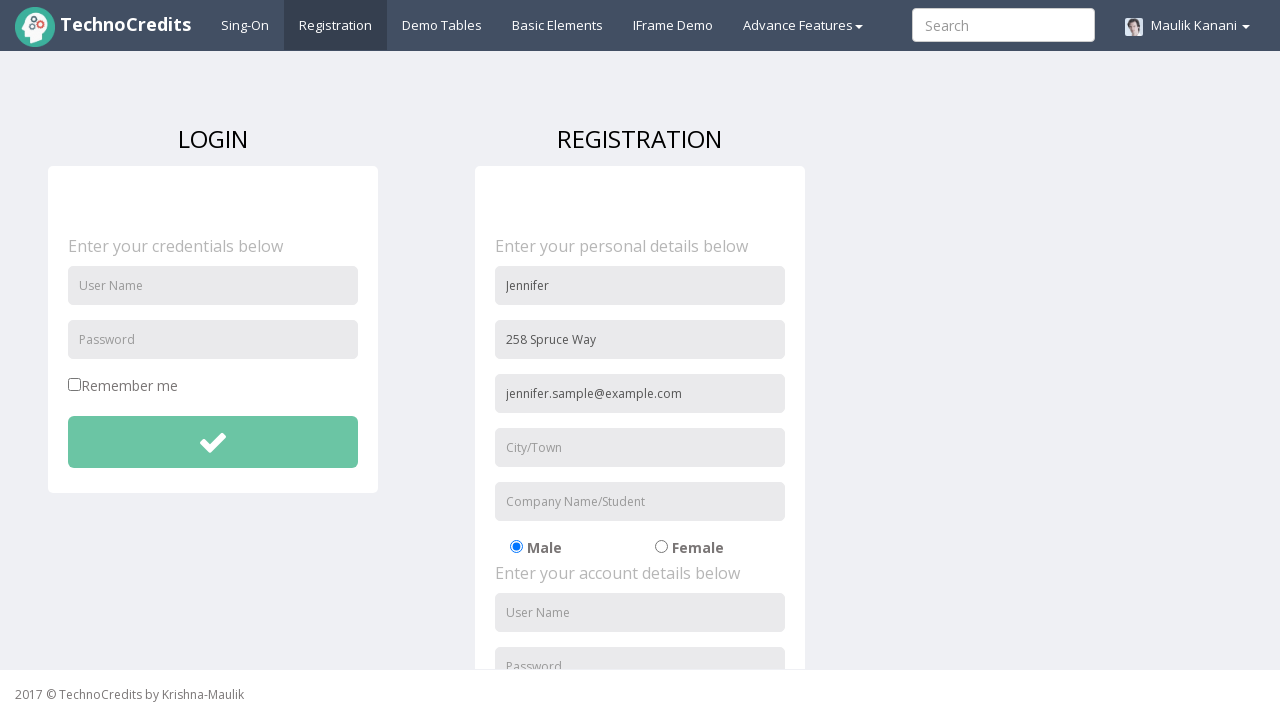

Filled city field with 'Chicago' on //input[@id='usercity']
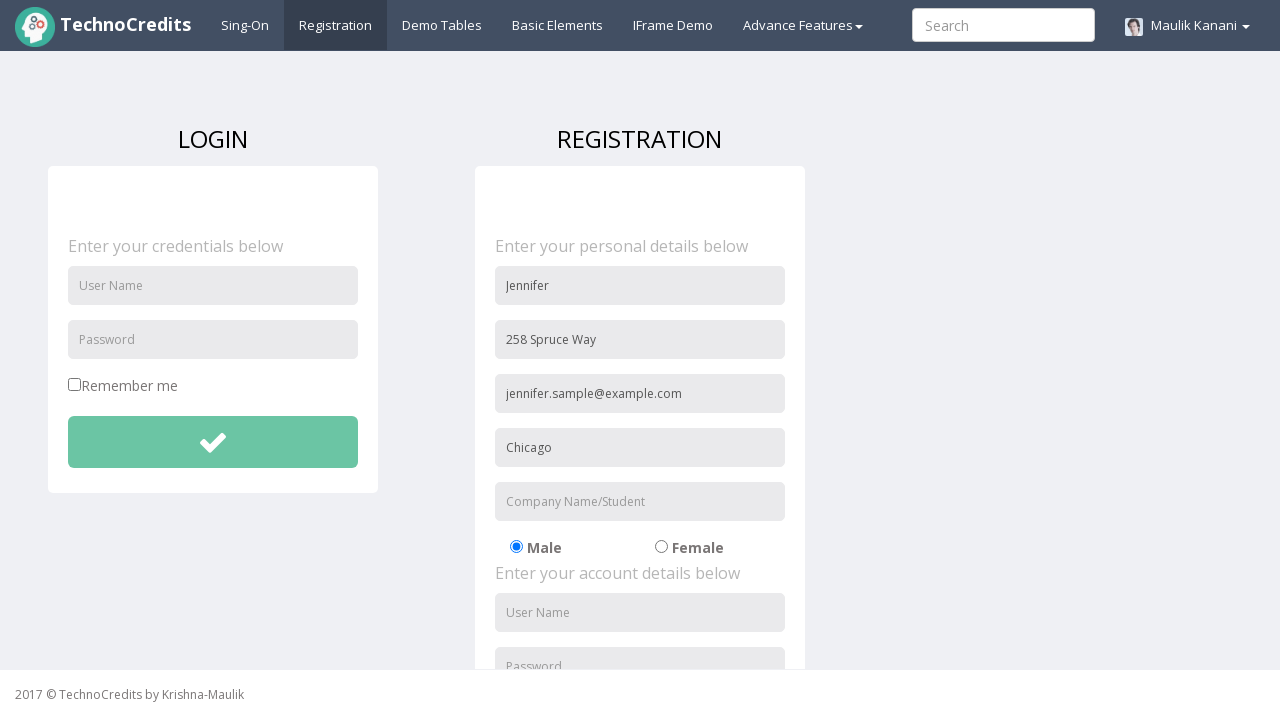

Filled organization field with 'GlobalTech' on //input[@id='organization']
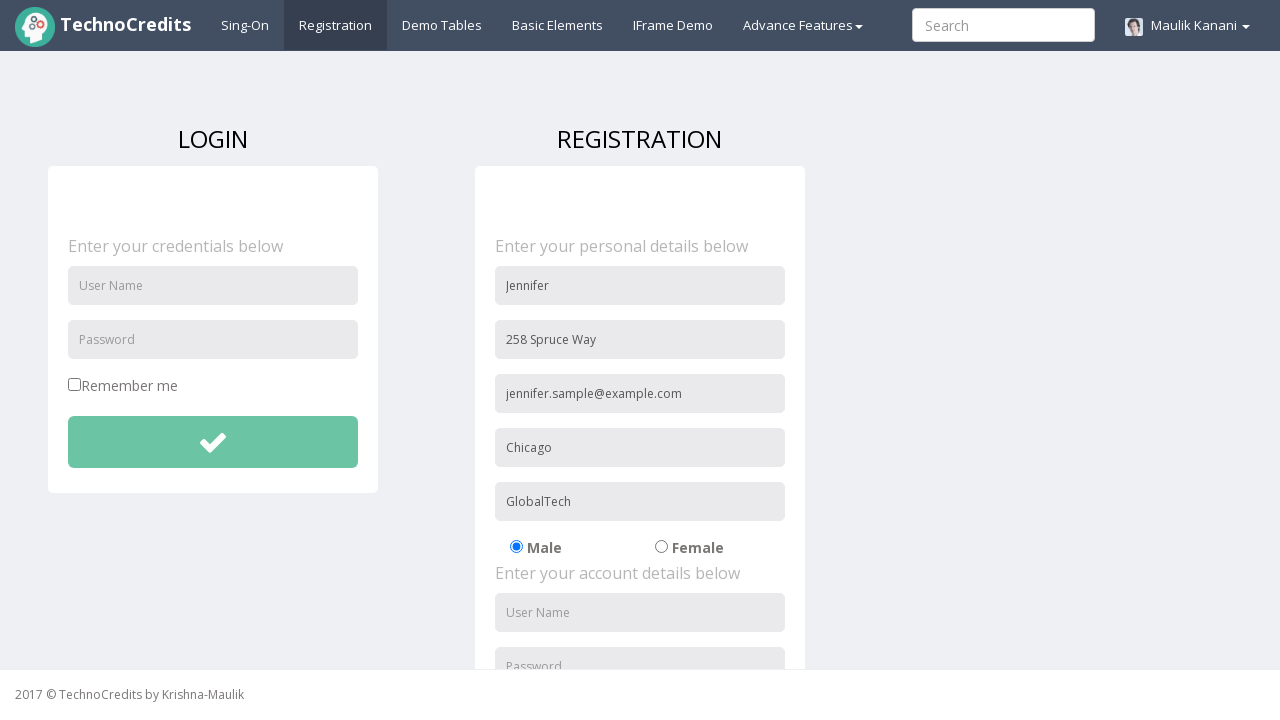

Selected radio button option at (567, 547) on xpath=//label[@for='radio-01']
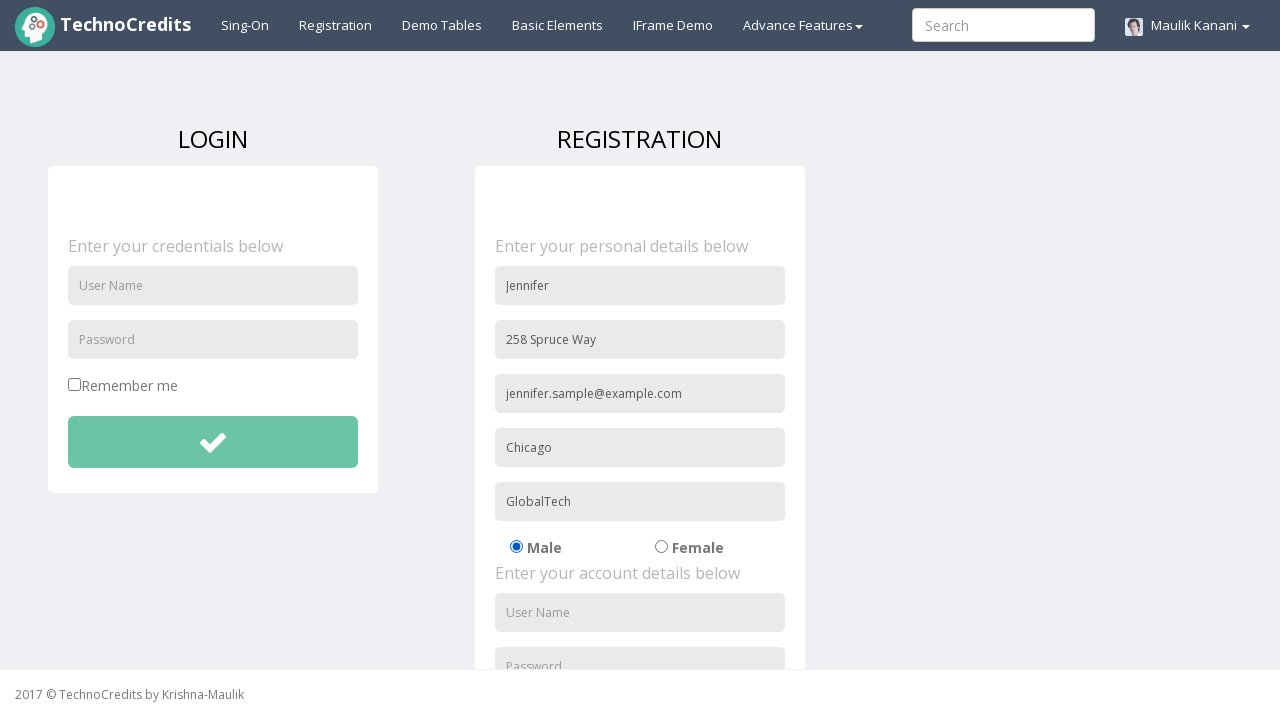

Filled username field with 'jenuser369' on //input[@id='usernameReg']
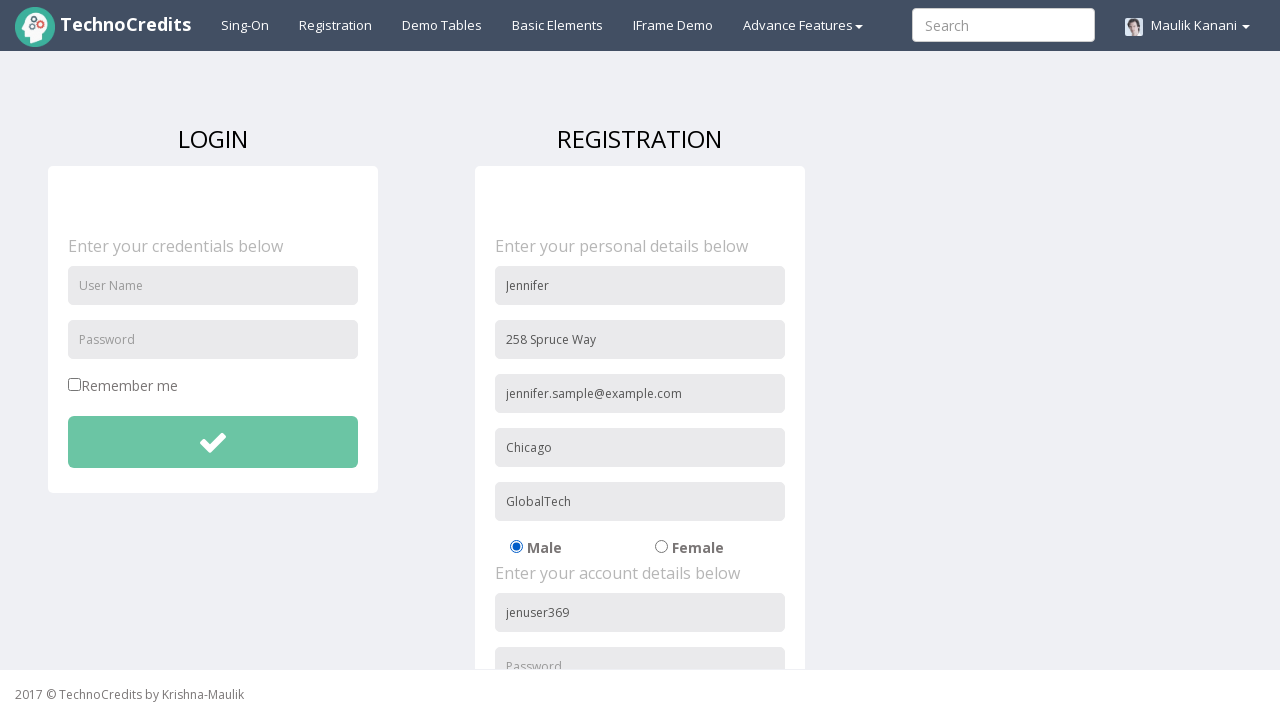

Filled password field with 'pass258' on //input[@id='passwordReg']
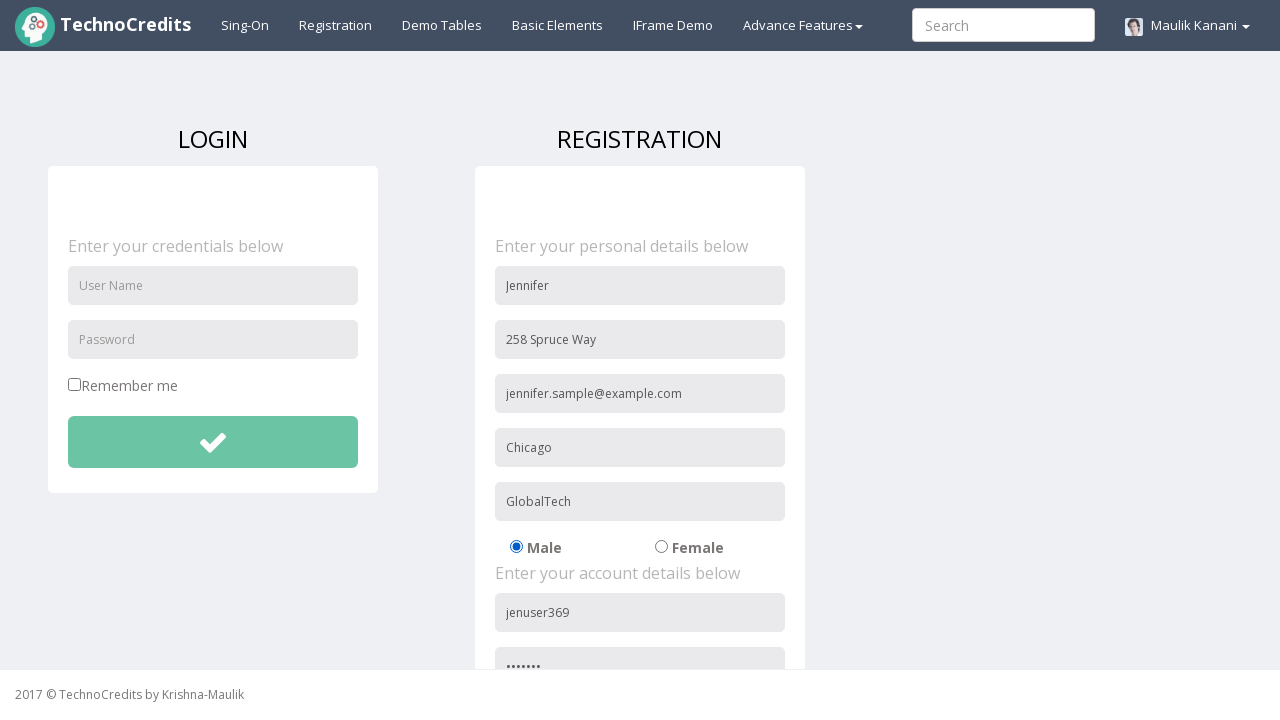

Filled confirm password field with 'pass258' on //input[@id='repasswordReg']
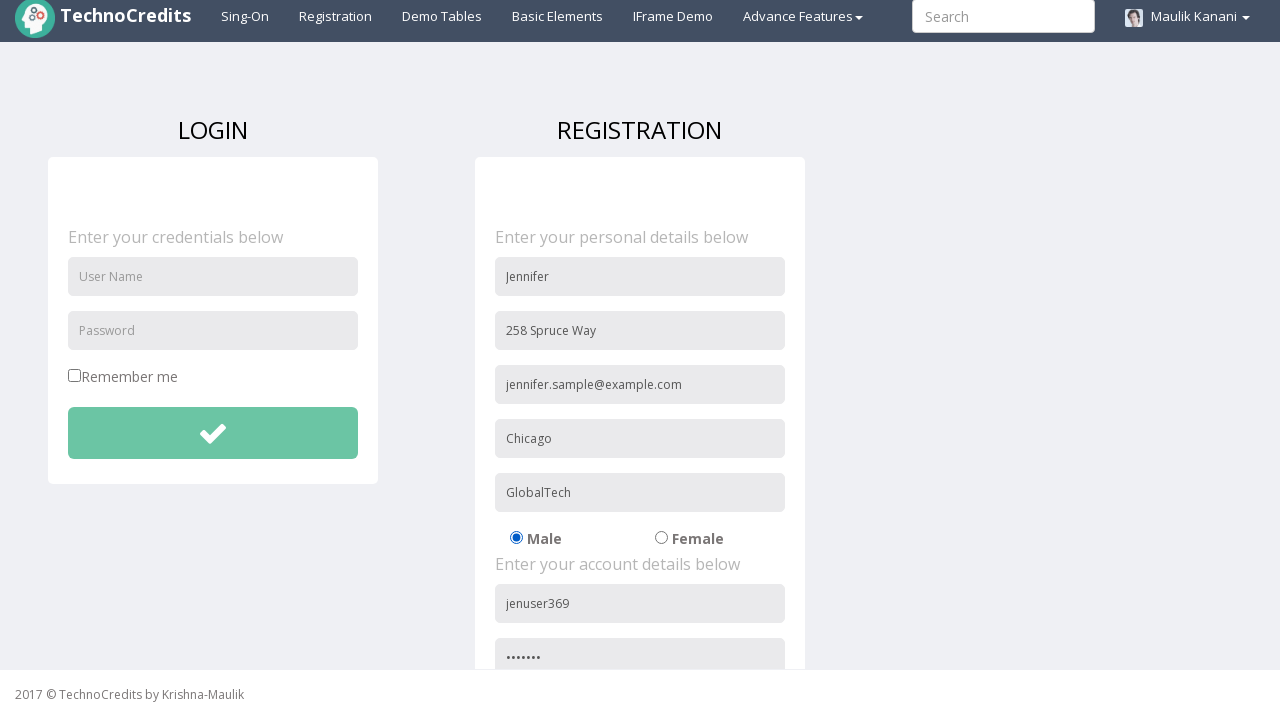

Checked signup agreement checkbox at (481, 601) on xpath=//input[@id='signupAgreement']
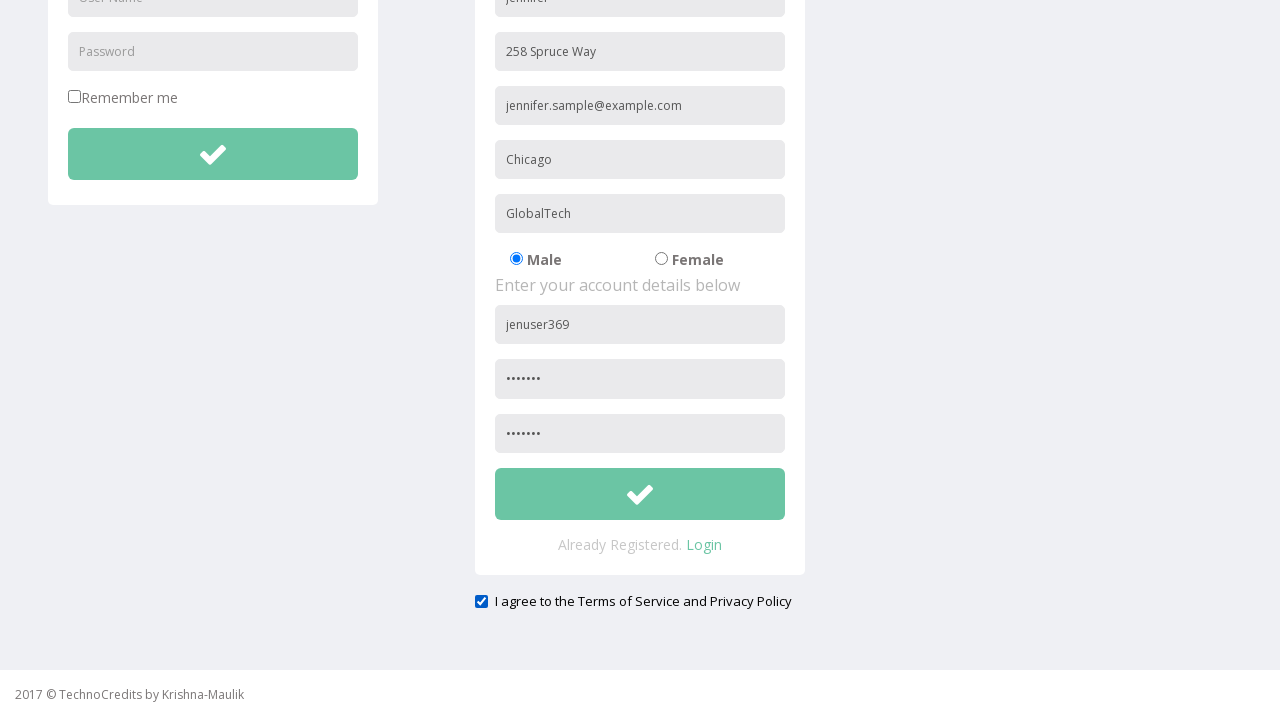

Cleared username field to test form validation on //input[@id='usernameReg']
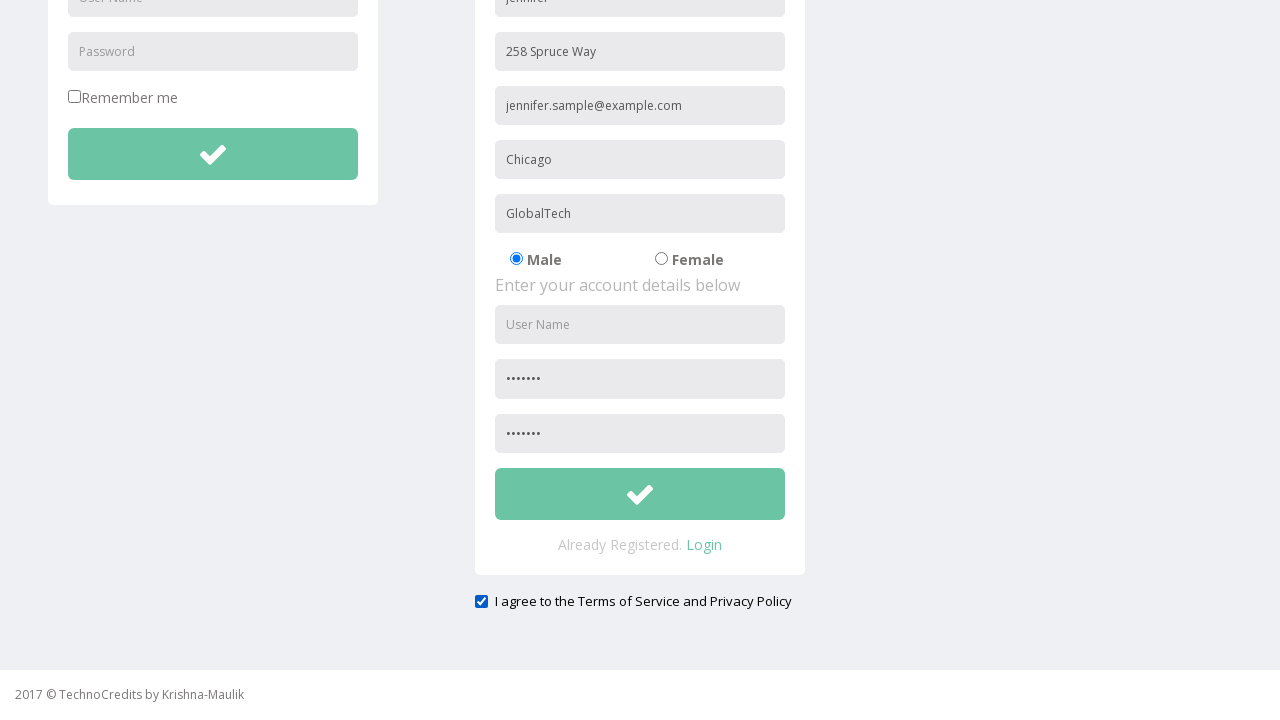

Clicked submit button to submit form with blank username at (640, 494) on xpath=//button[@id='btnsubmitsignUp']
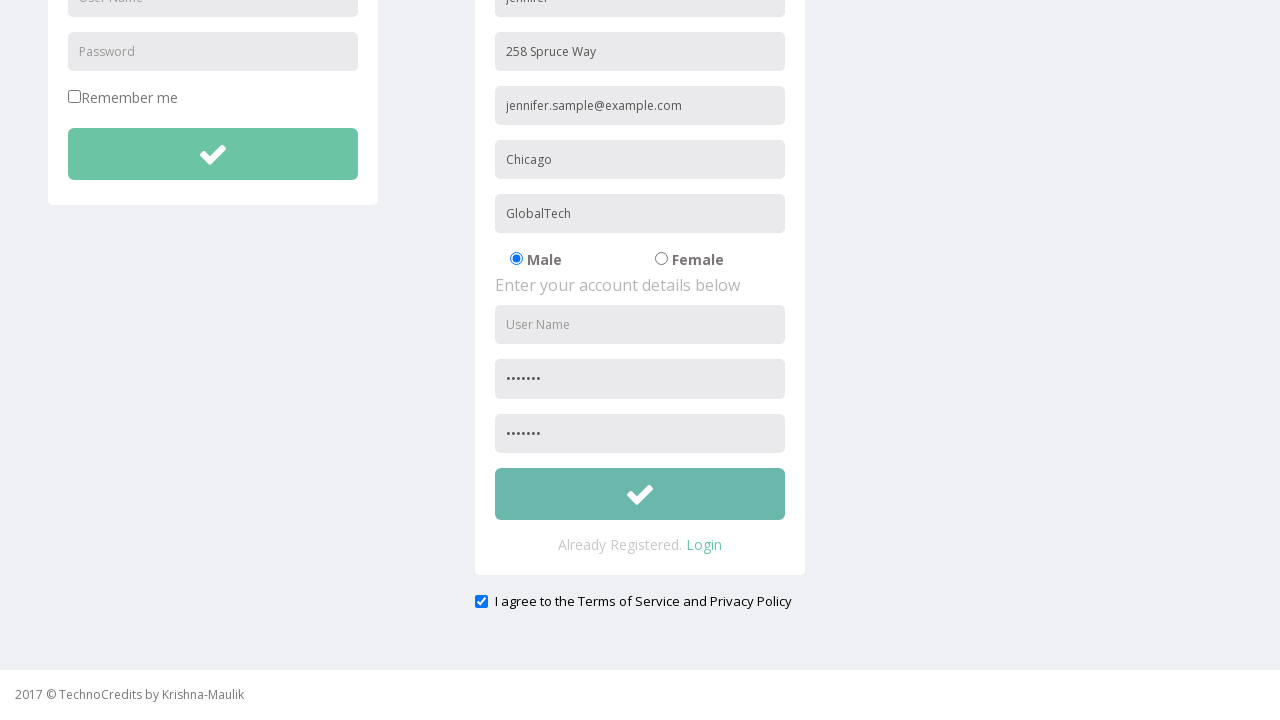

Validation alert dialog accepted - form validation error triggered
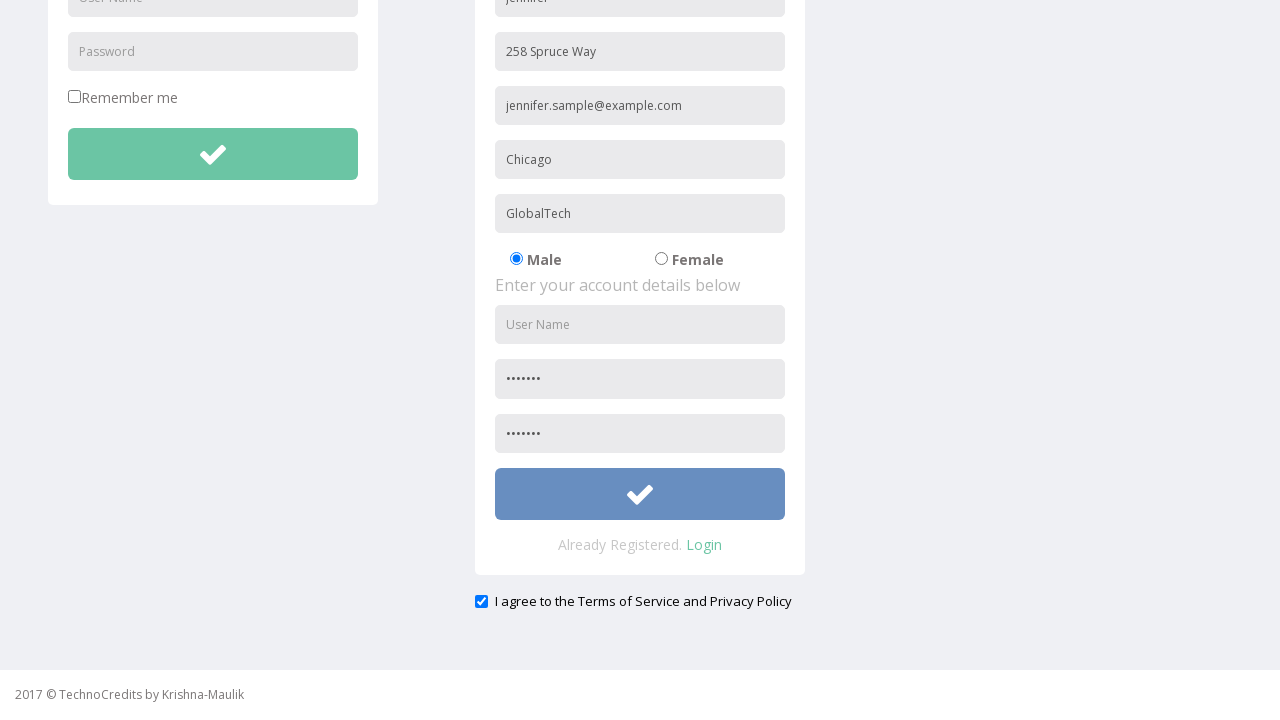

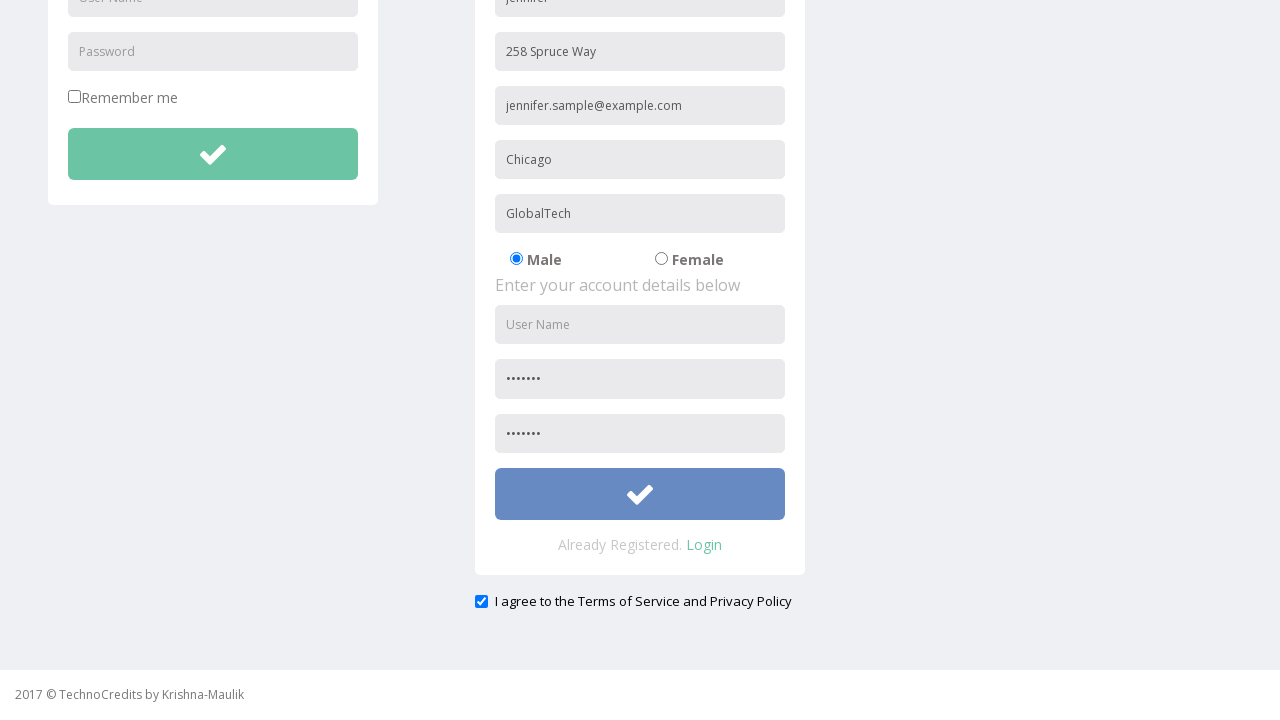